Tests alert handling functionality by triggering a simple alert, reading its text, and accepting it

Starting URL: https://training-support.net/webelements/alerts

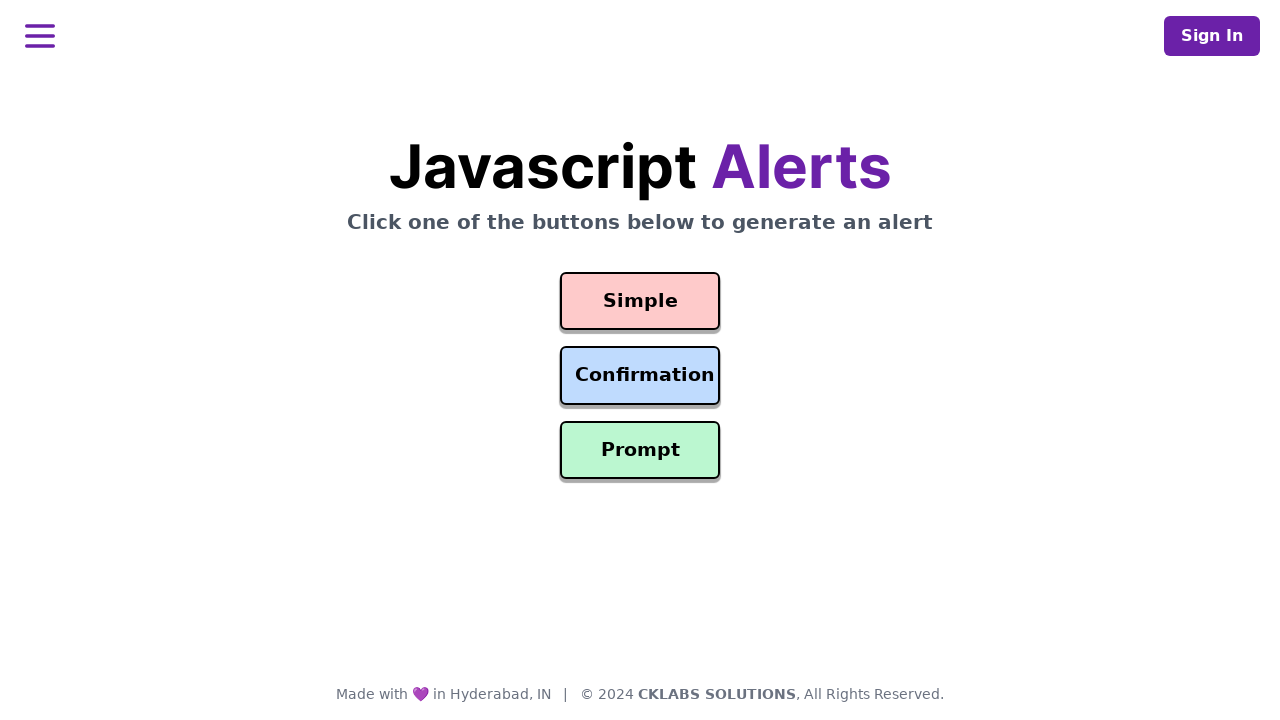

Clicked button to trigger simple alert at (640, 301) on #simple
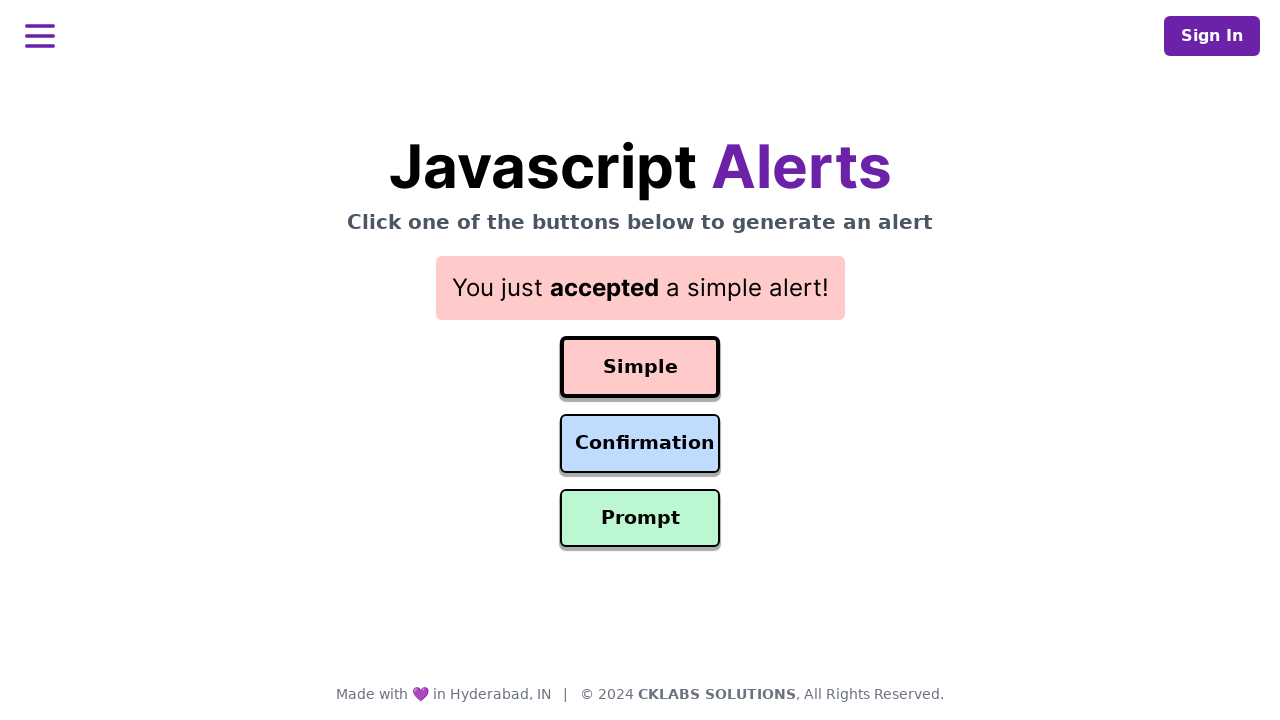

Set up dialog handler to accept alerts
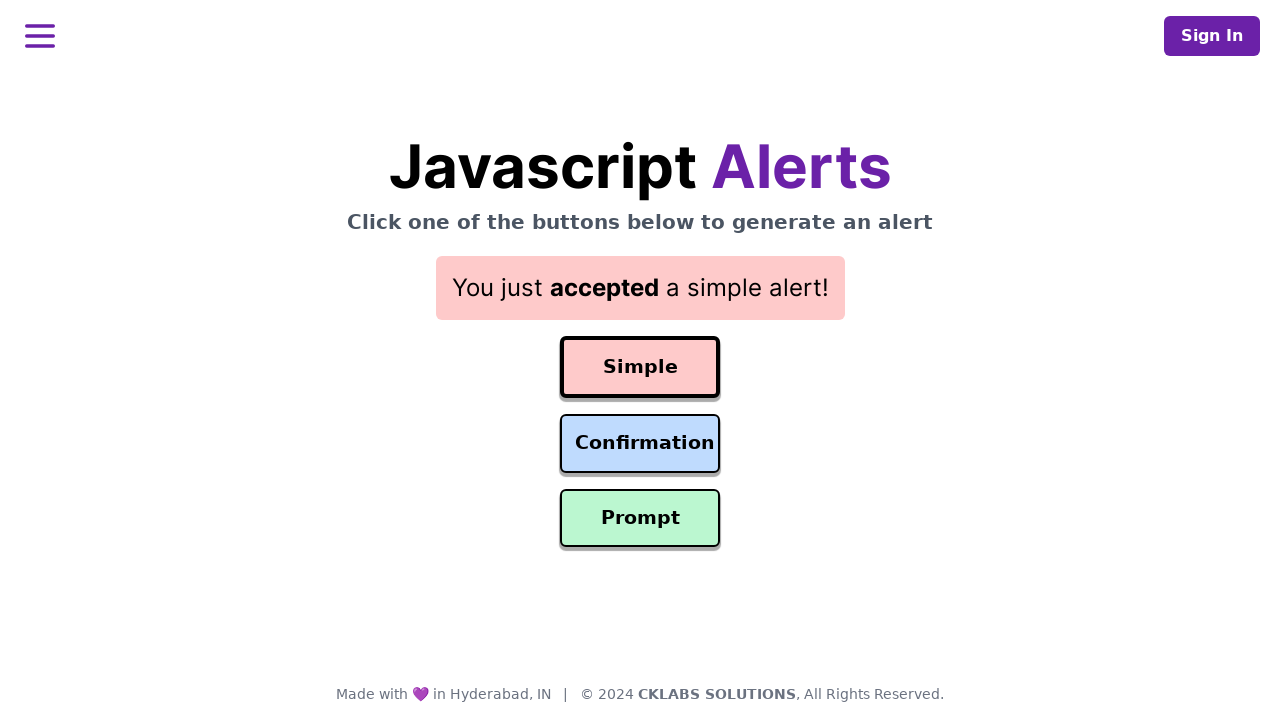

Alert was accepted and result element loaded
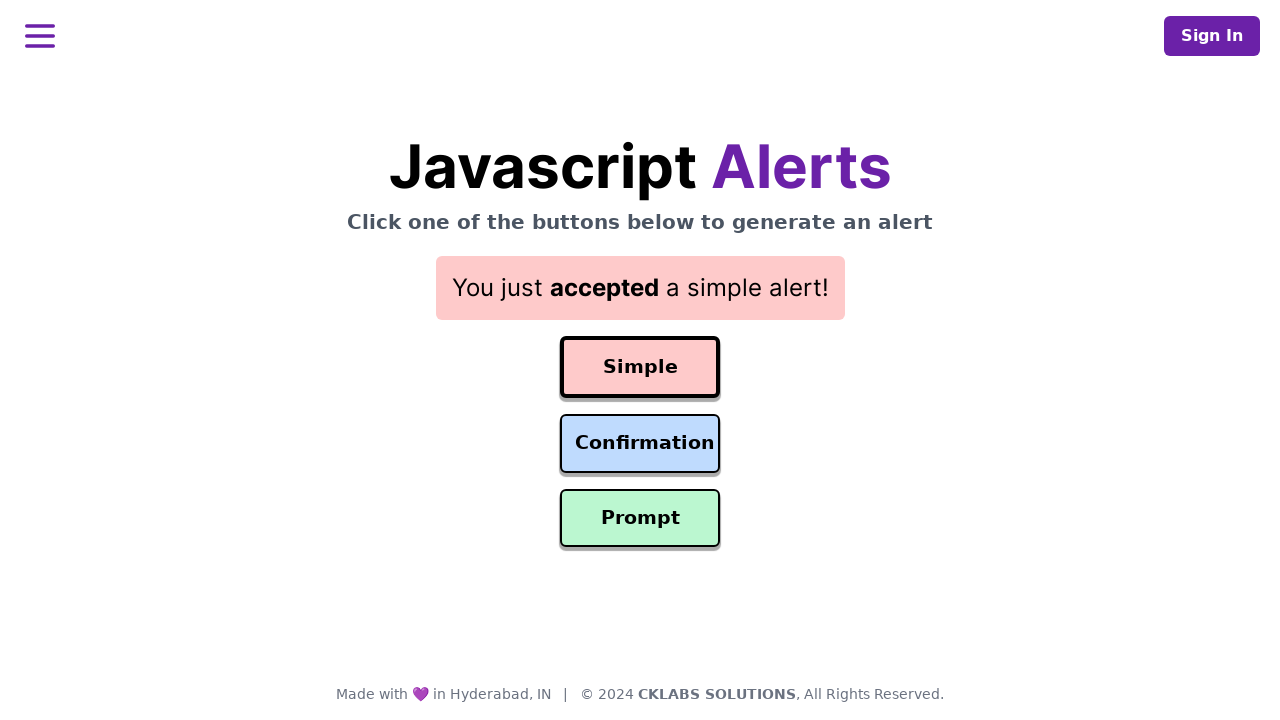

Retrieved result text: You just accepted a simple alert!
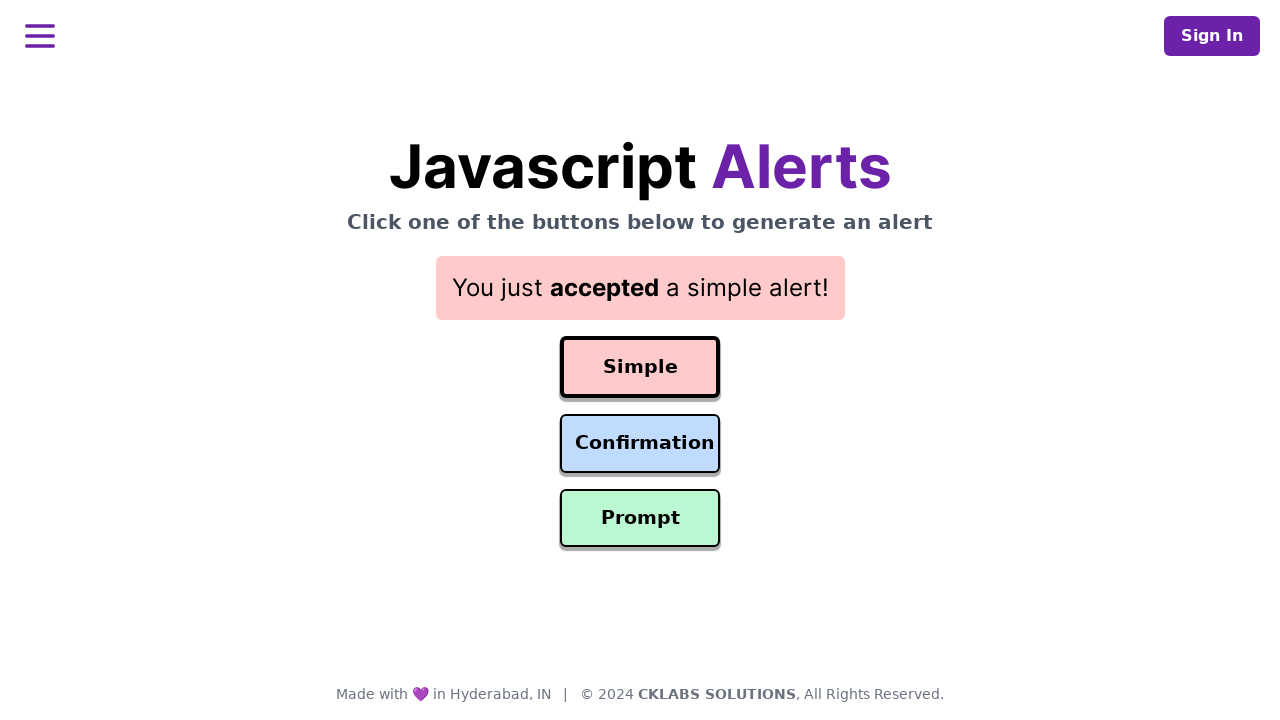

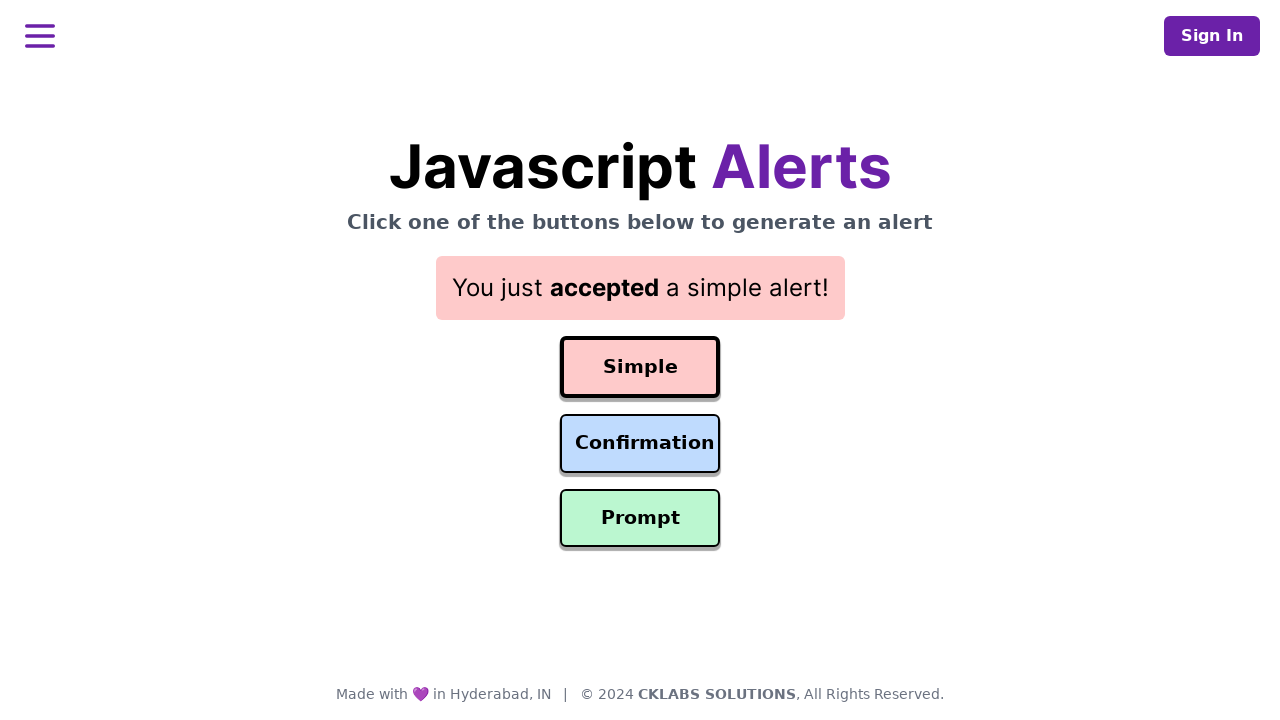